Tests handling a JavaScript confirmation dialog by clicking a button to trigger it, verifying the alert text, and accepting it.

Starting URL: https://v1.training-support.net/selenium/javascript-alerts

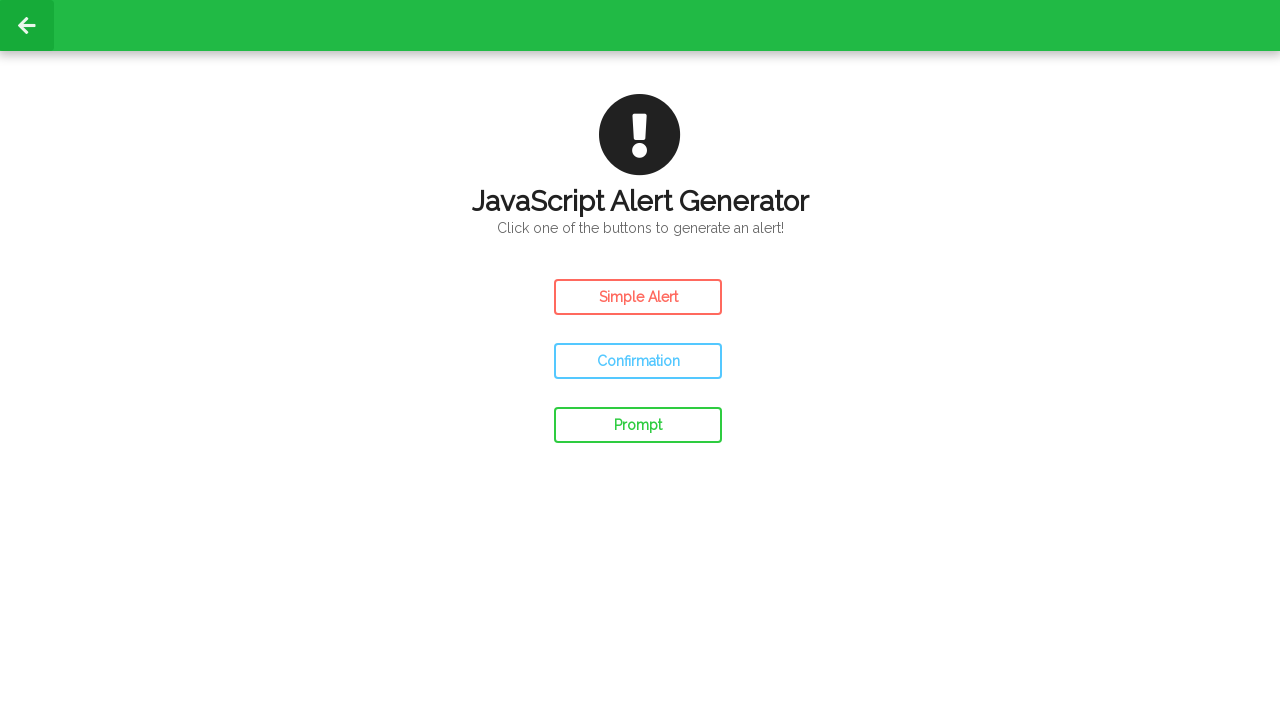

Verified confirmation dialog message: 'This is a JavaScript Confirmation!'
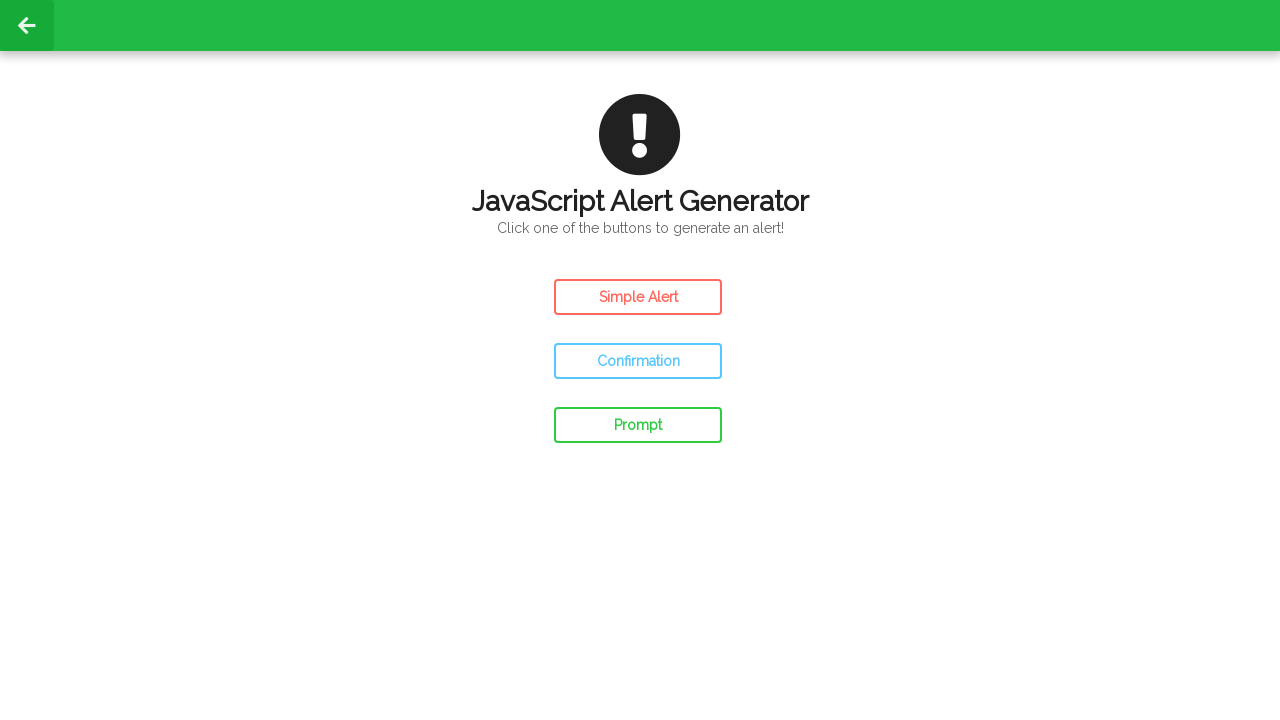

Clicked confirm button to trigger JavaScript confirmation dialog at (638, 361) on #confirm
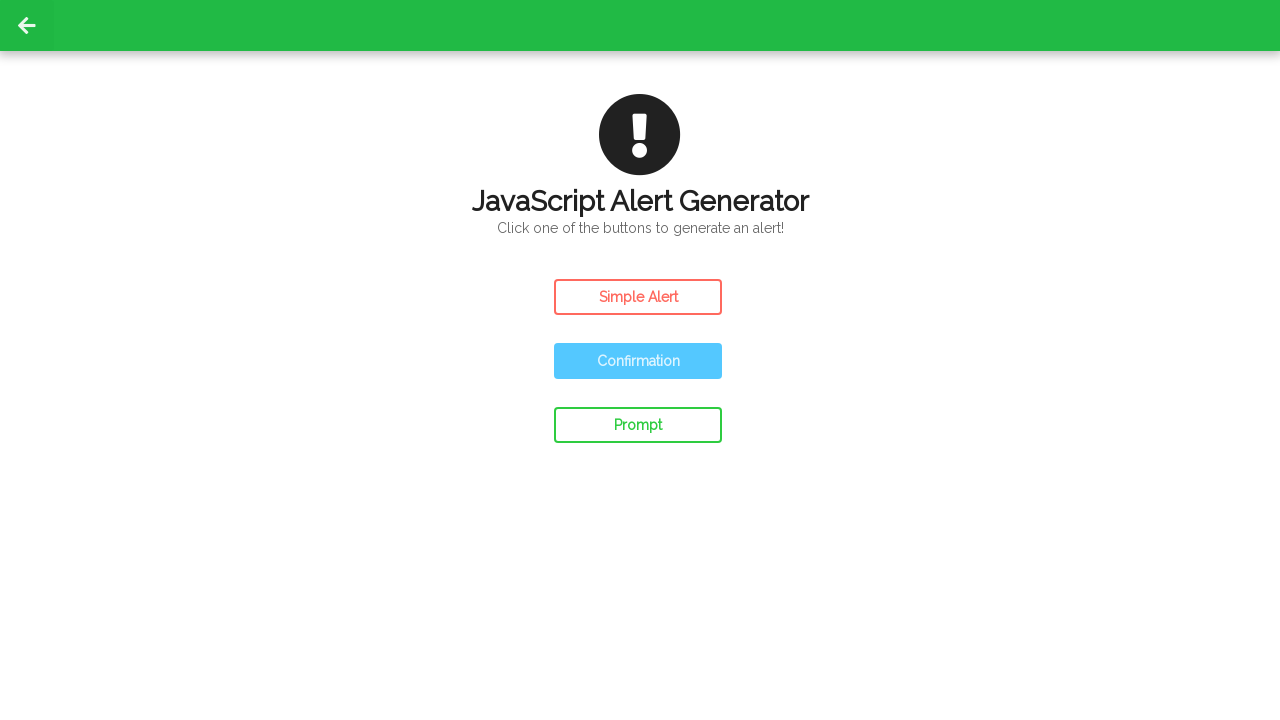

Waited 500ms for dialog handling to complete
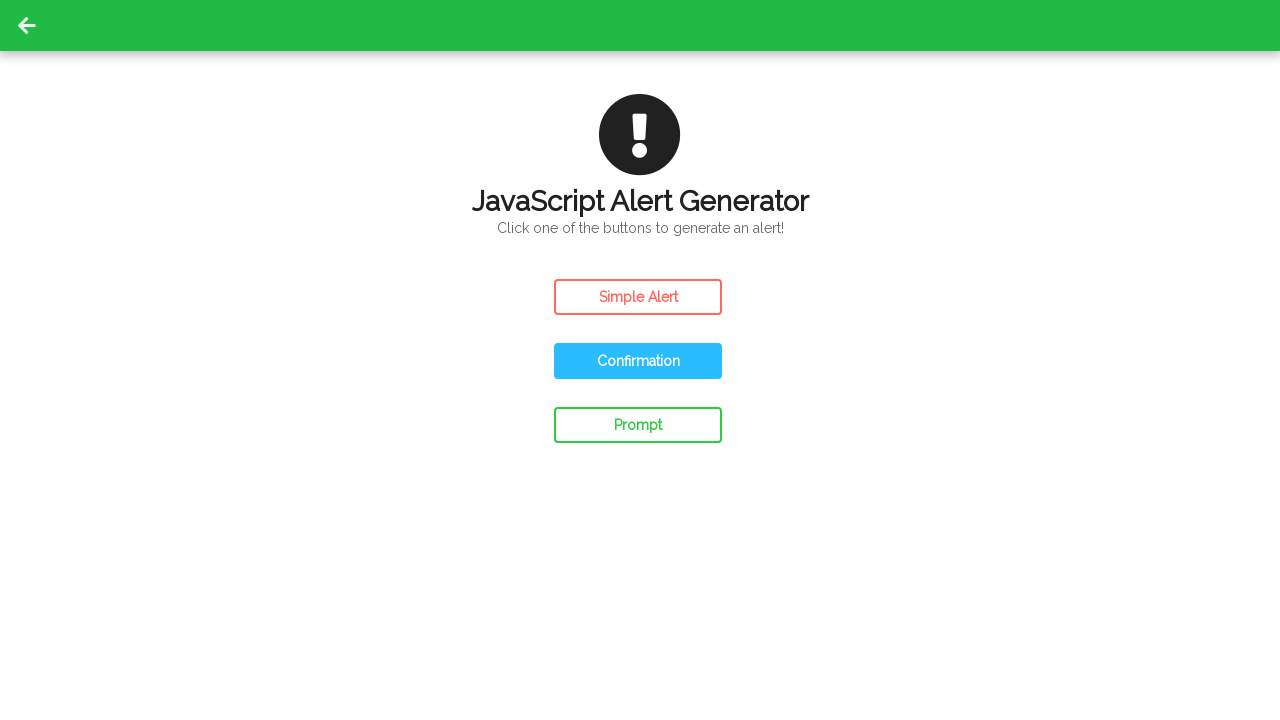

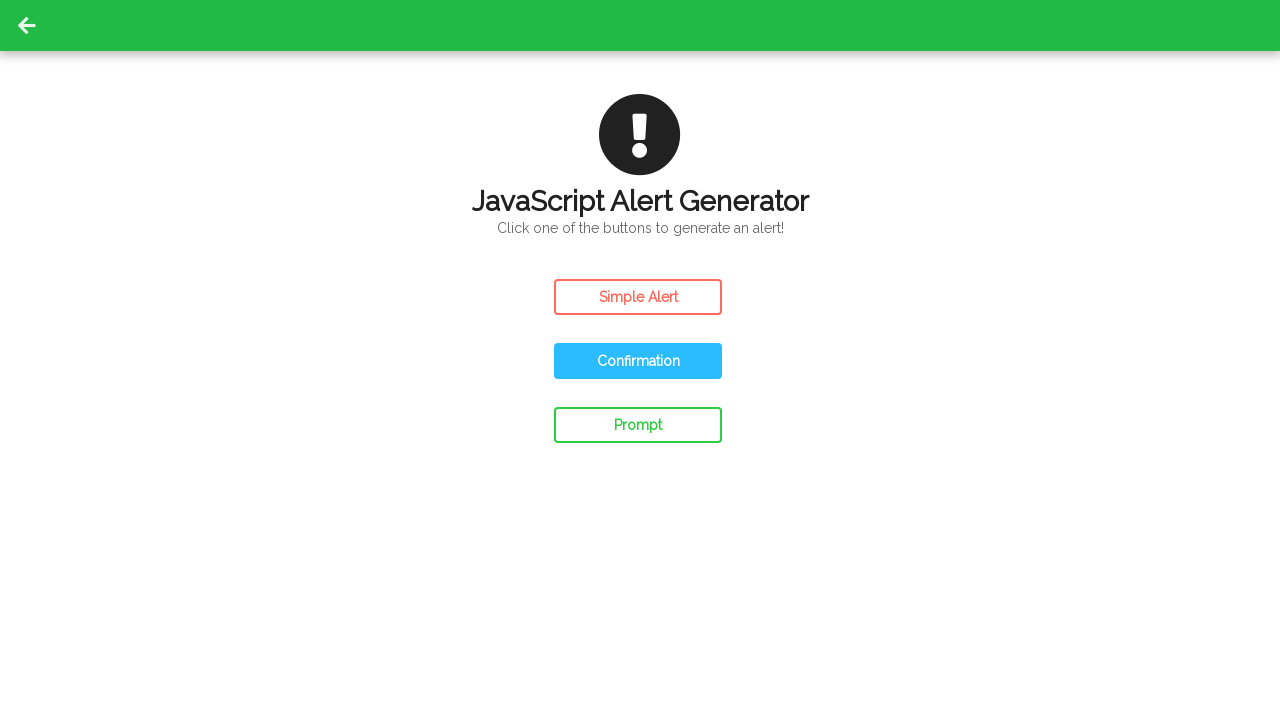